Tests the percentage calculator by filling in two input fields with numeric values and verifying the input is properly set

Starting URL: https://www.calculator.net/percent-calculator.html

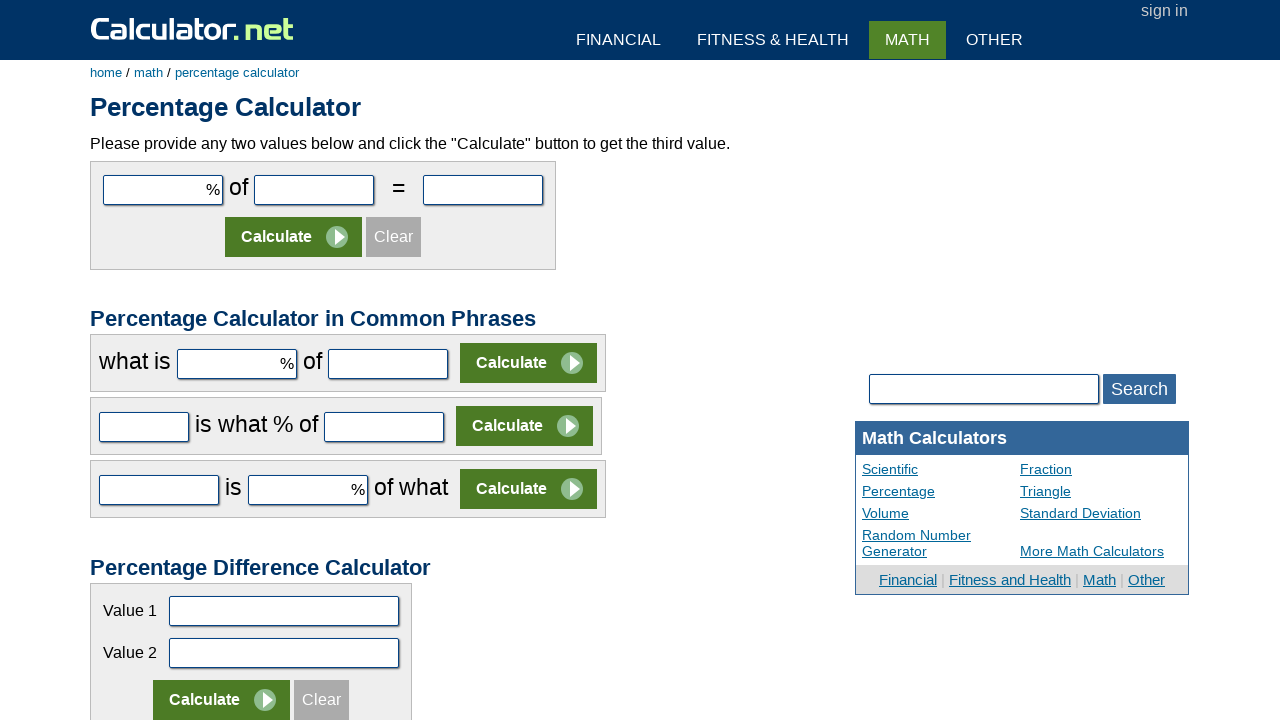

Filled second input field with value 200 on input[name='cpar2']
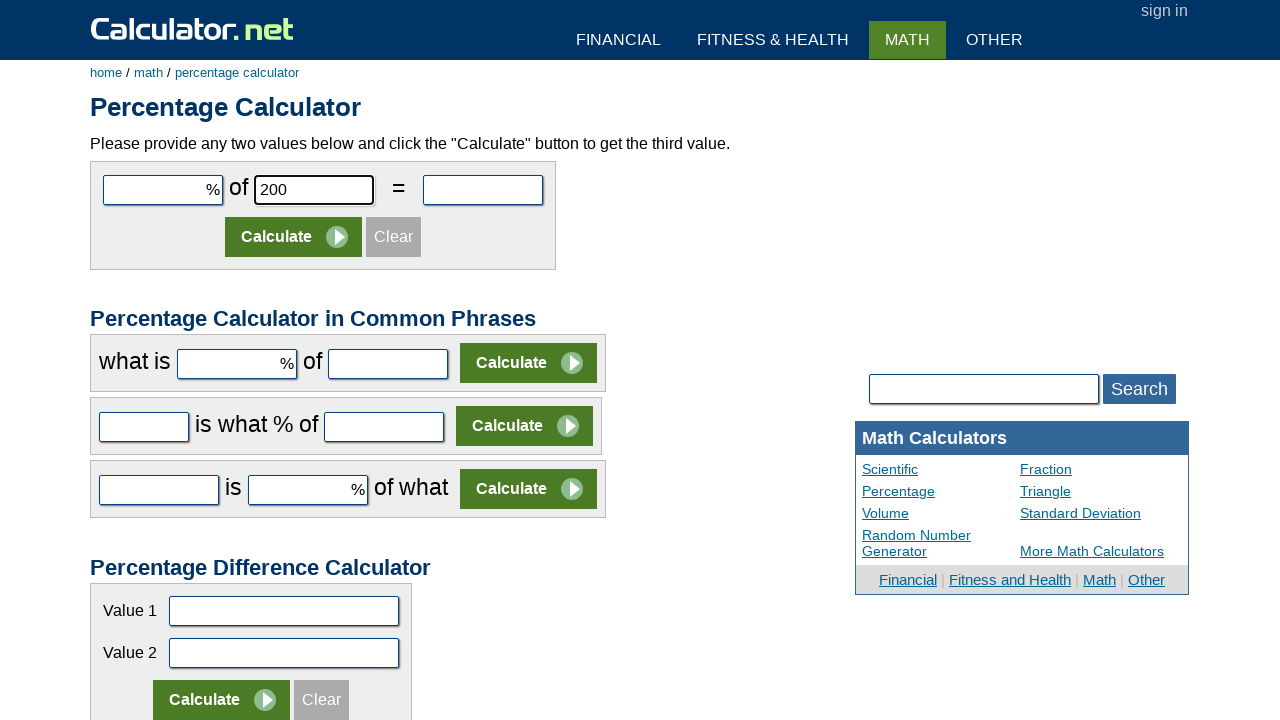

Filled first input field with value 300 on input[name='cpar1']
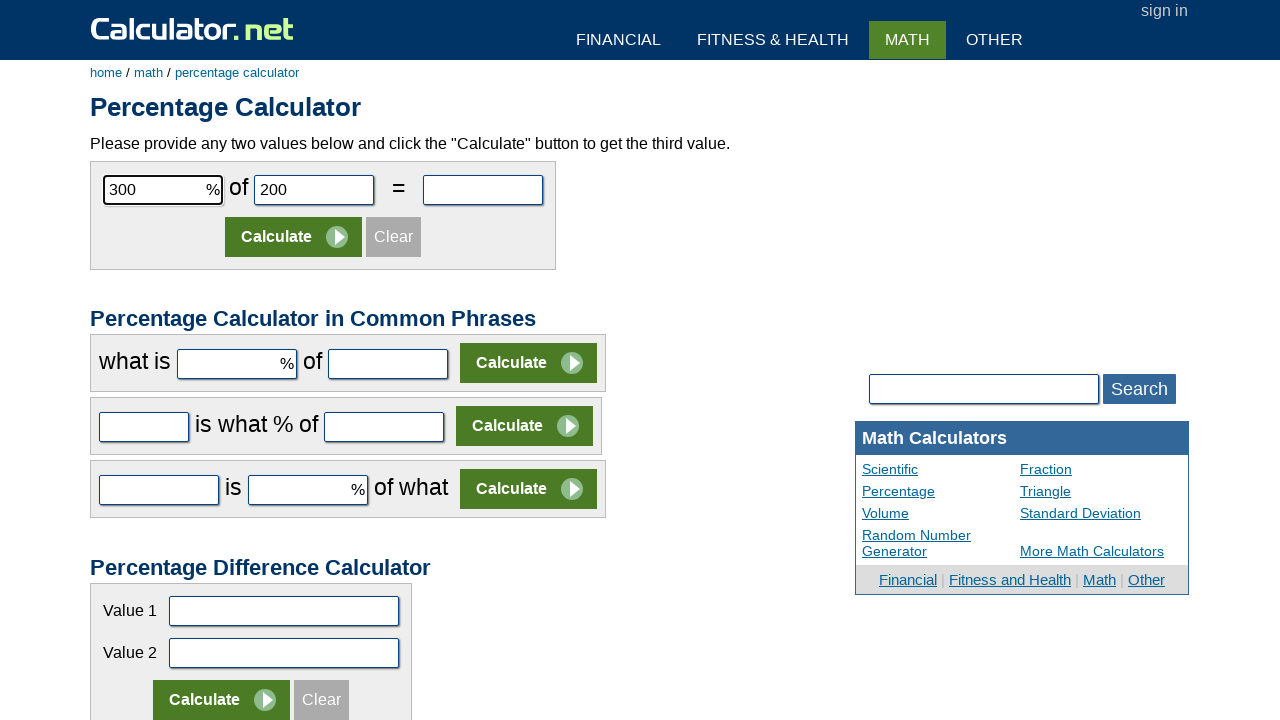

Located first input field for verification
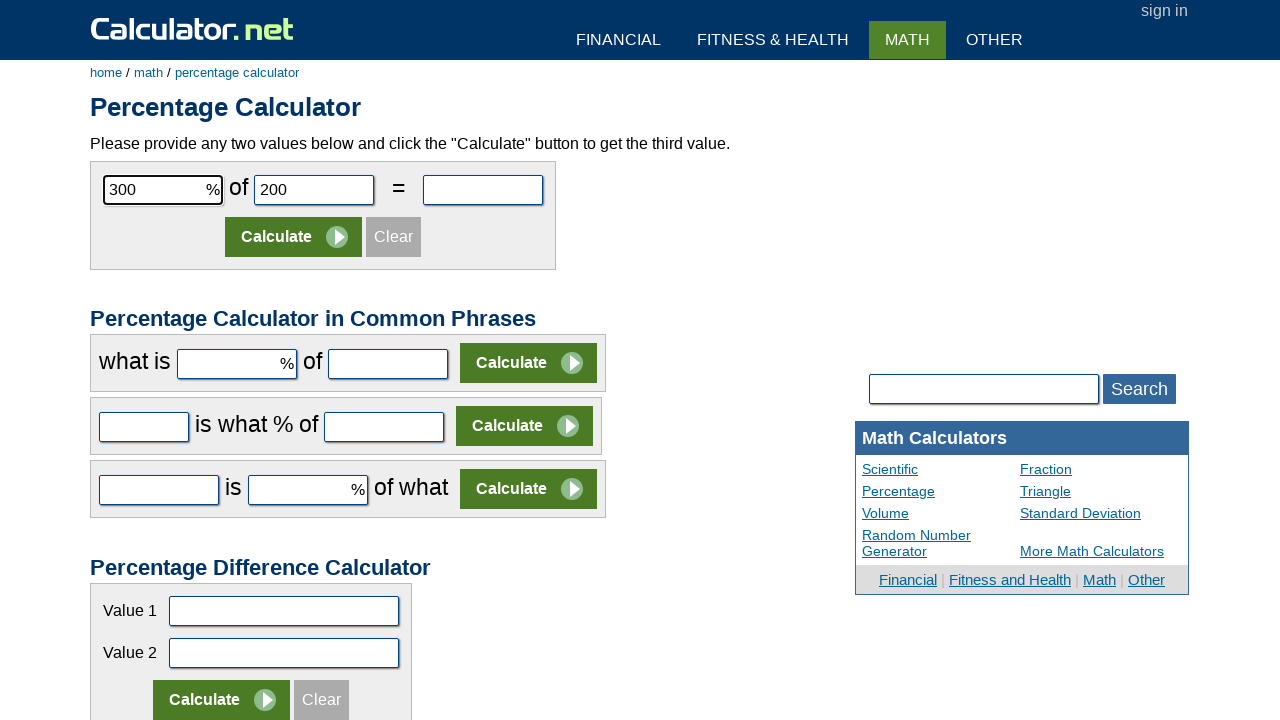

First input field is ready and visible
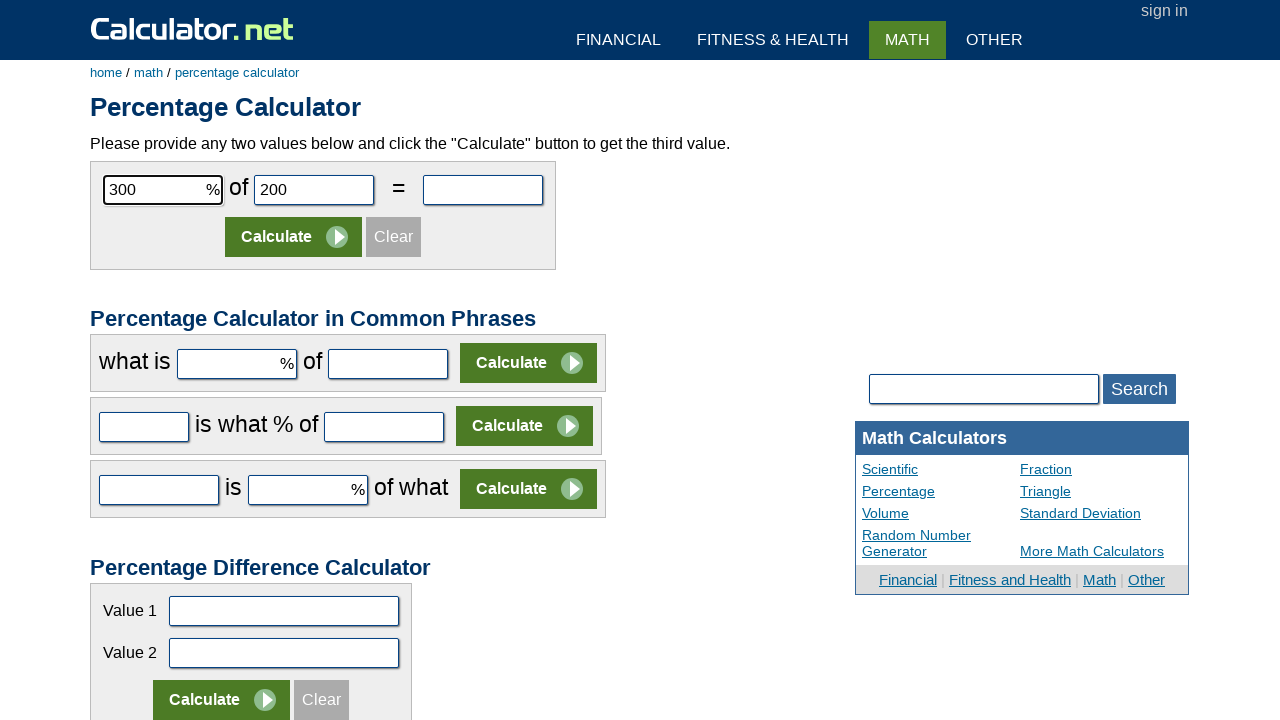

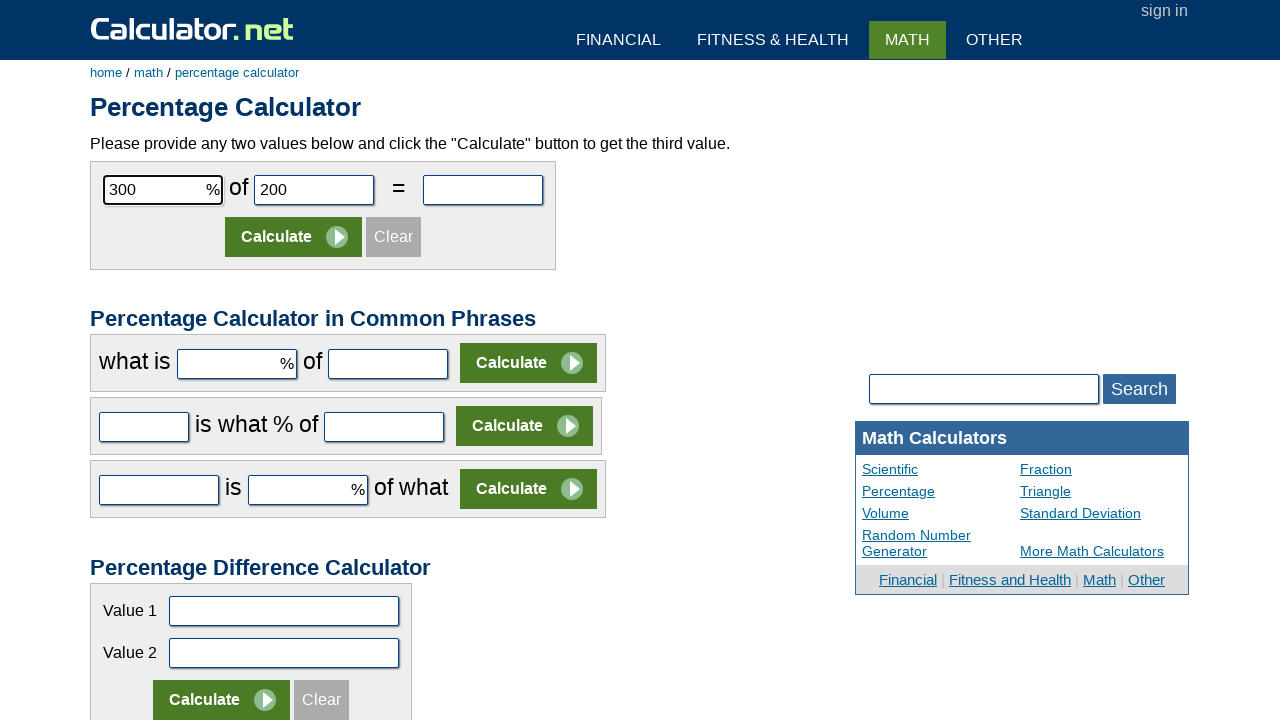